Tests login validation by submitting empty credentials and verifying that an appropriate error message is displayed indicating username is required

Starting URL: https://www.saucedemo.com/

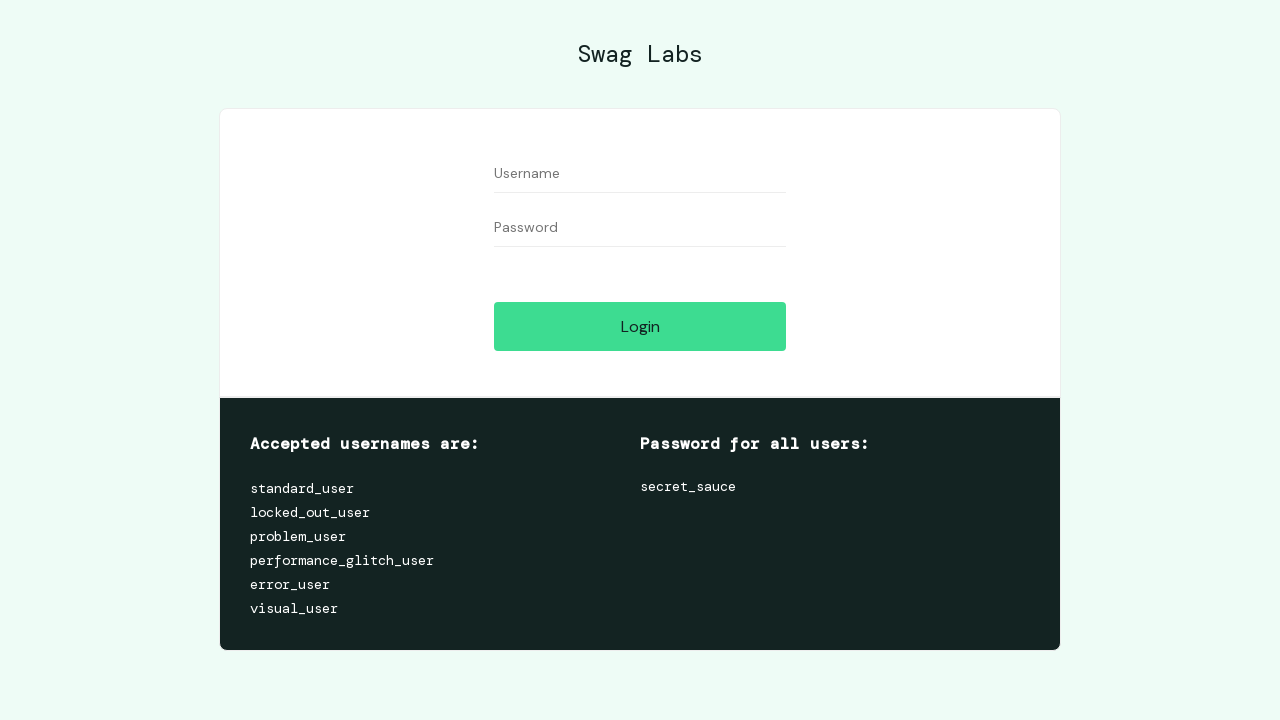

Cleared username field on #user-name
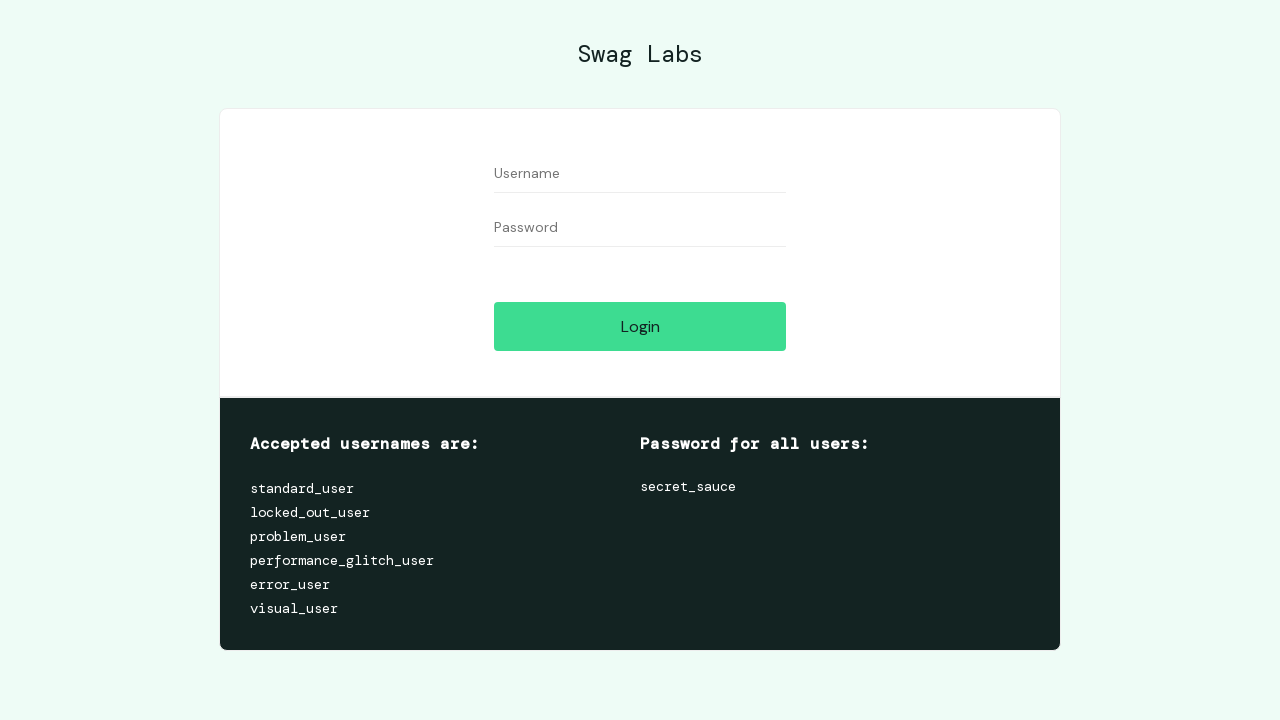

Cleared password field on #password
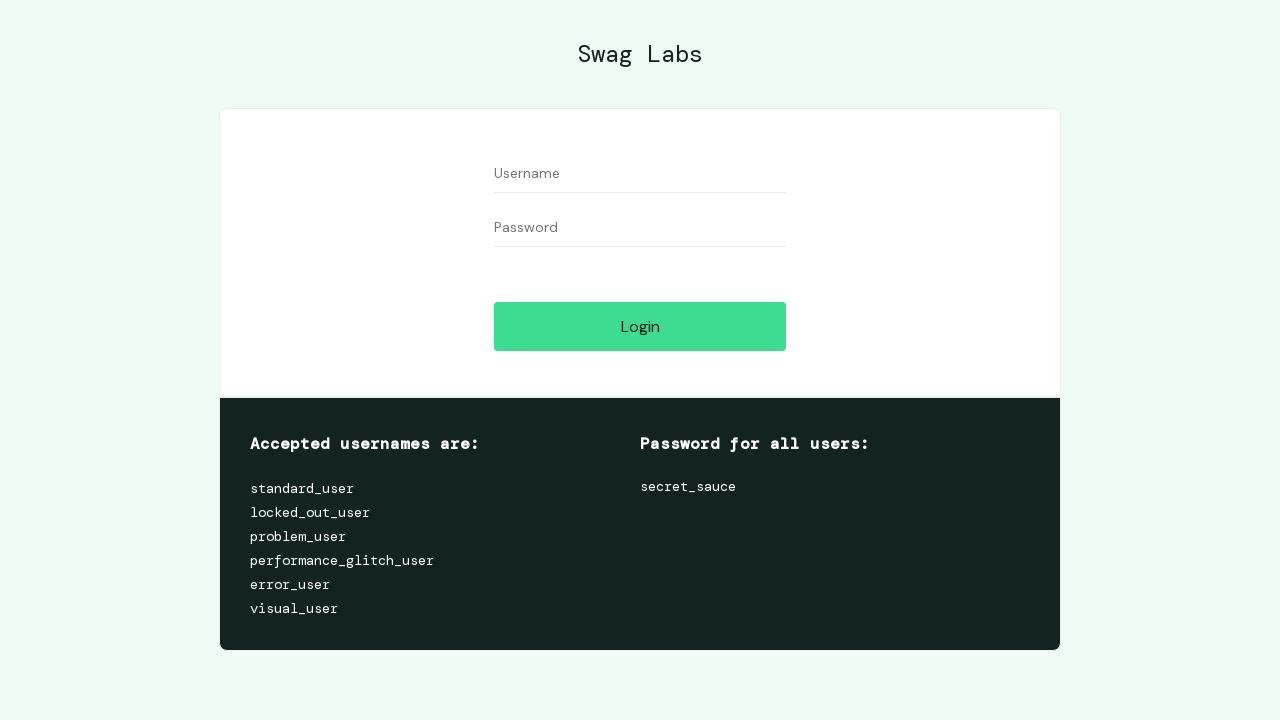

Clicked login button with empty credentials at (640, 326) on #login-button
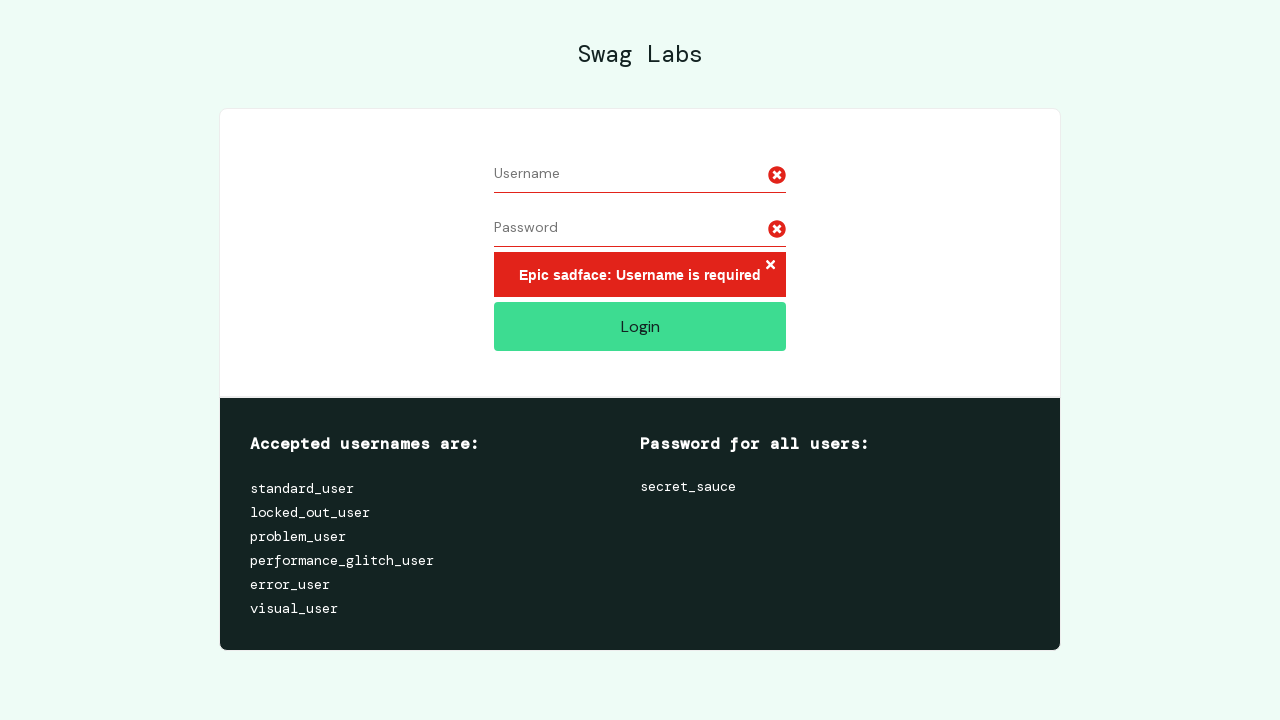

Error message element appeared
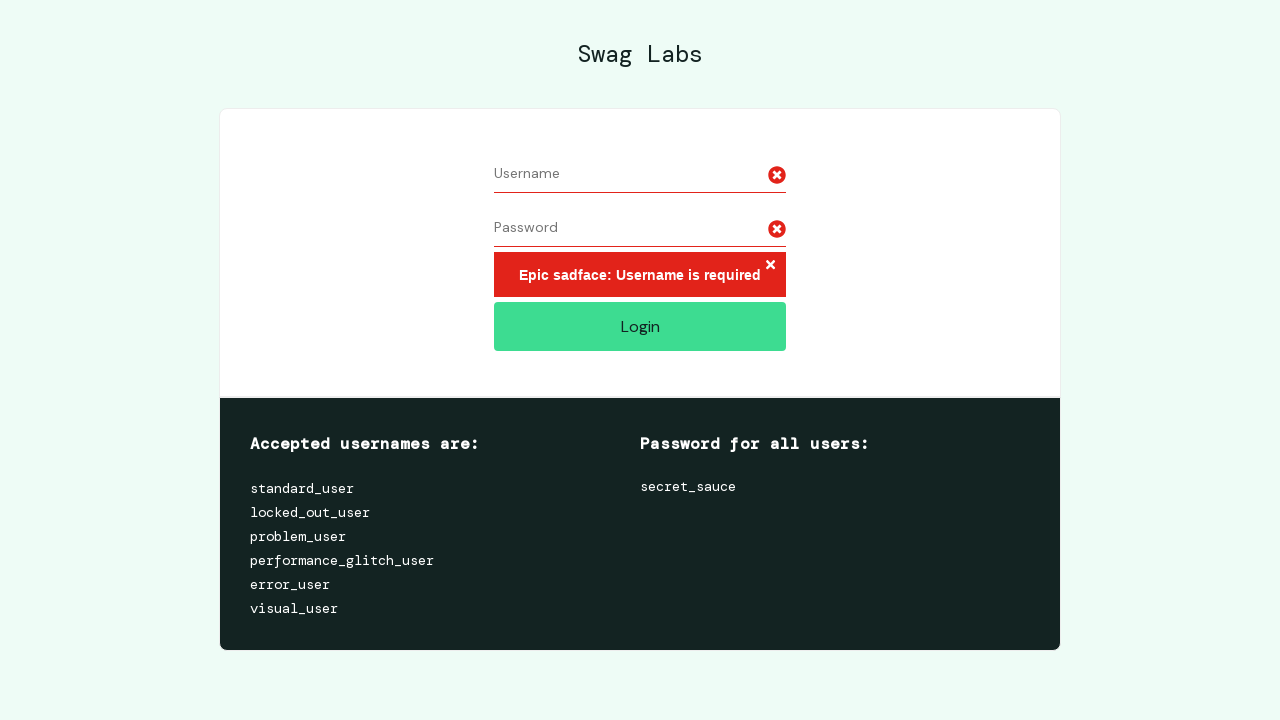

Located error message element
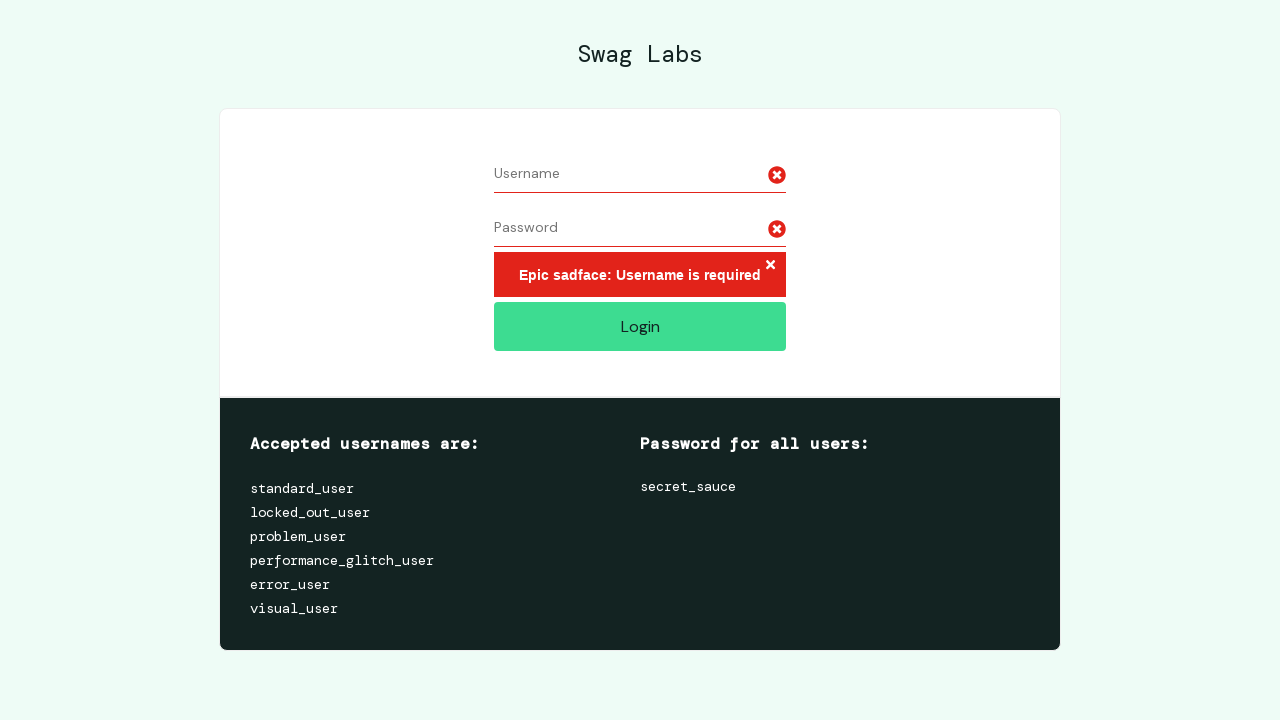

Verified error message contains 'Username is required'
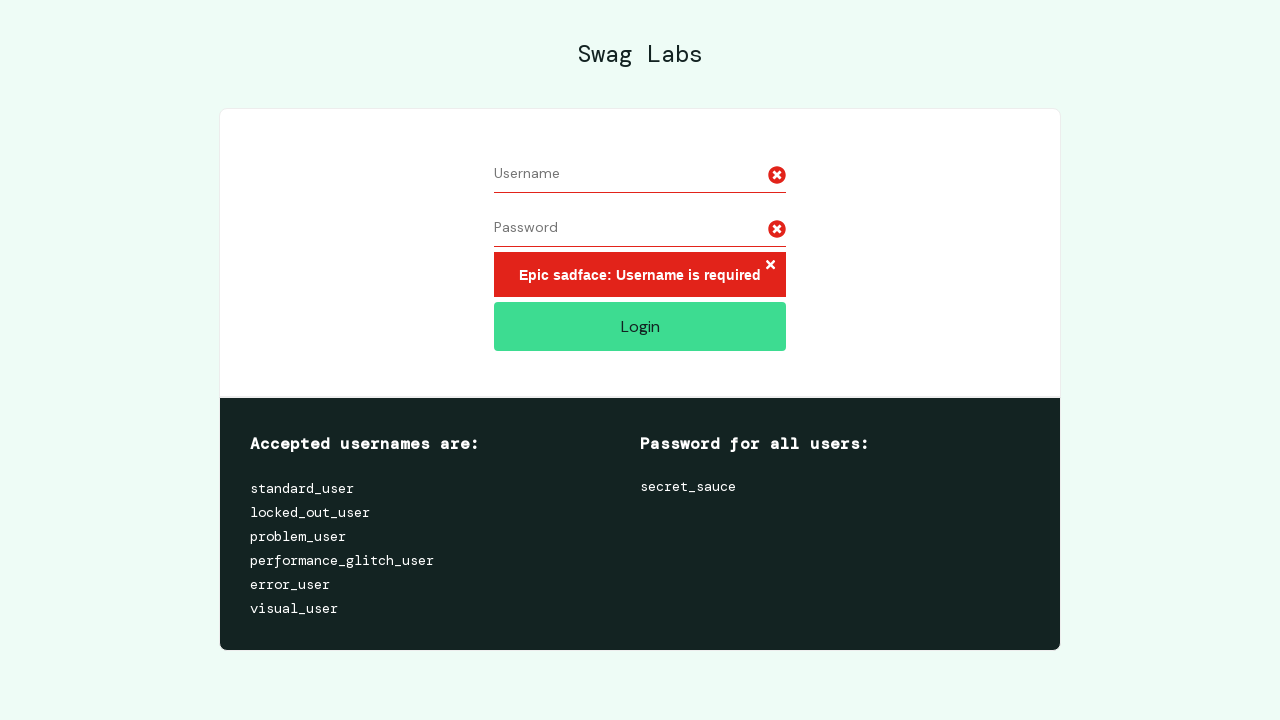

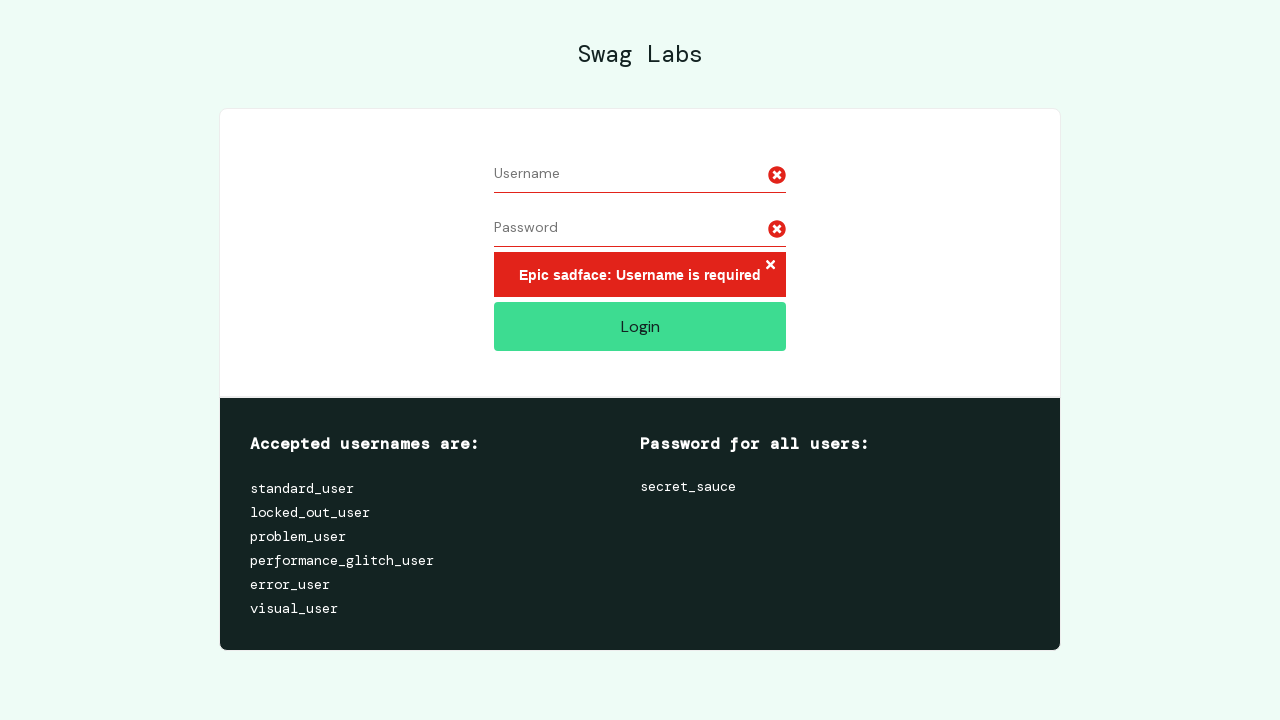